Clicks on the Docs link and verifies the element becomes active/enabled after clicking

Starting URL: https://webdriver.io/

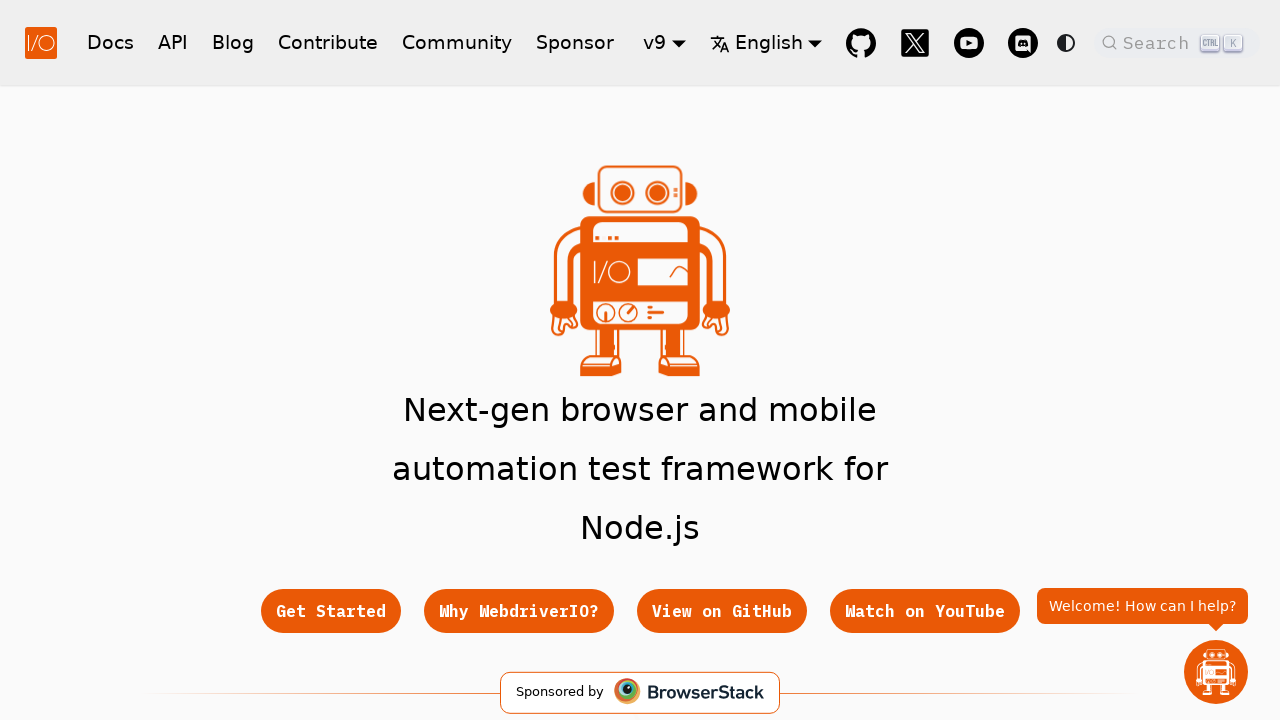

Clicked on Docs link in header at (110, 42) on a[href*='/docs']:visible
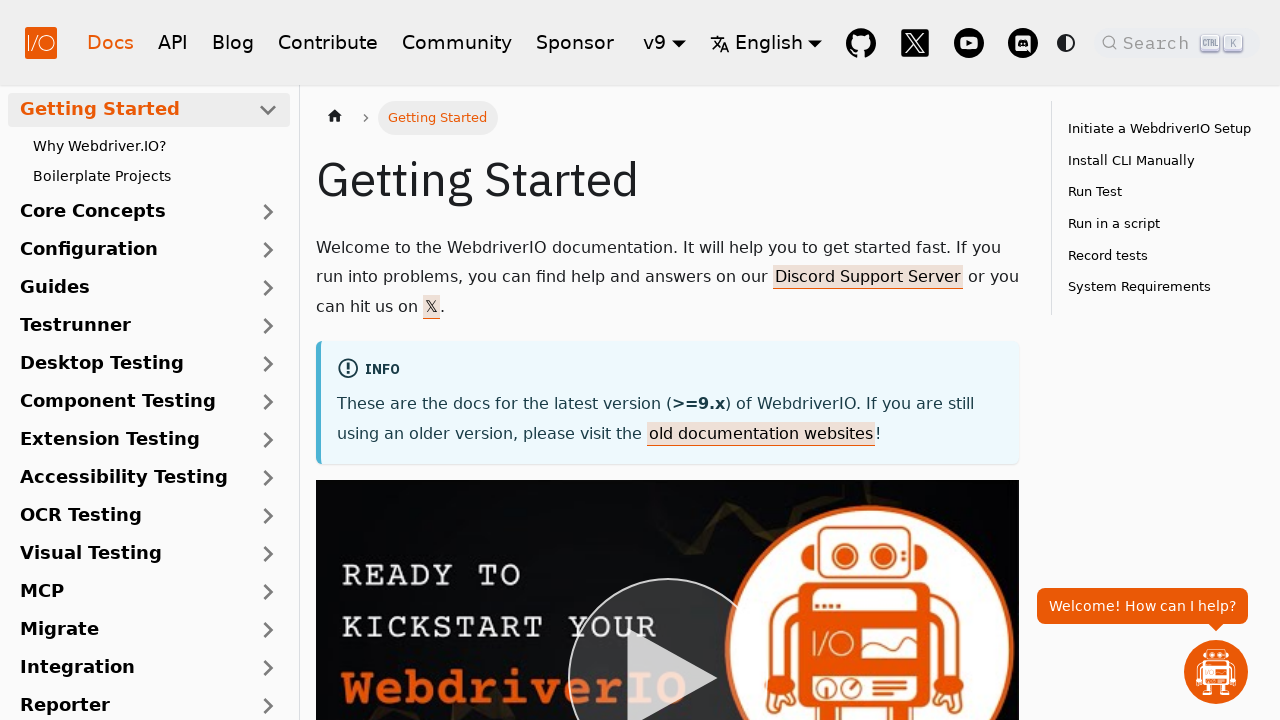

Waited for page to reach domcontentloaded state
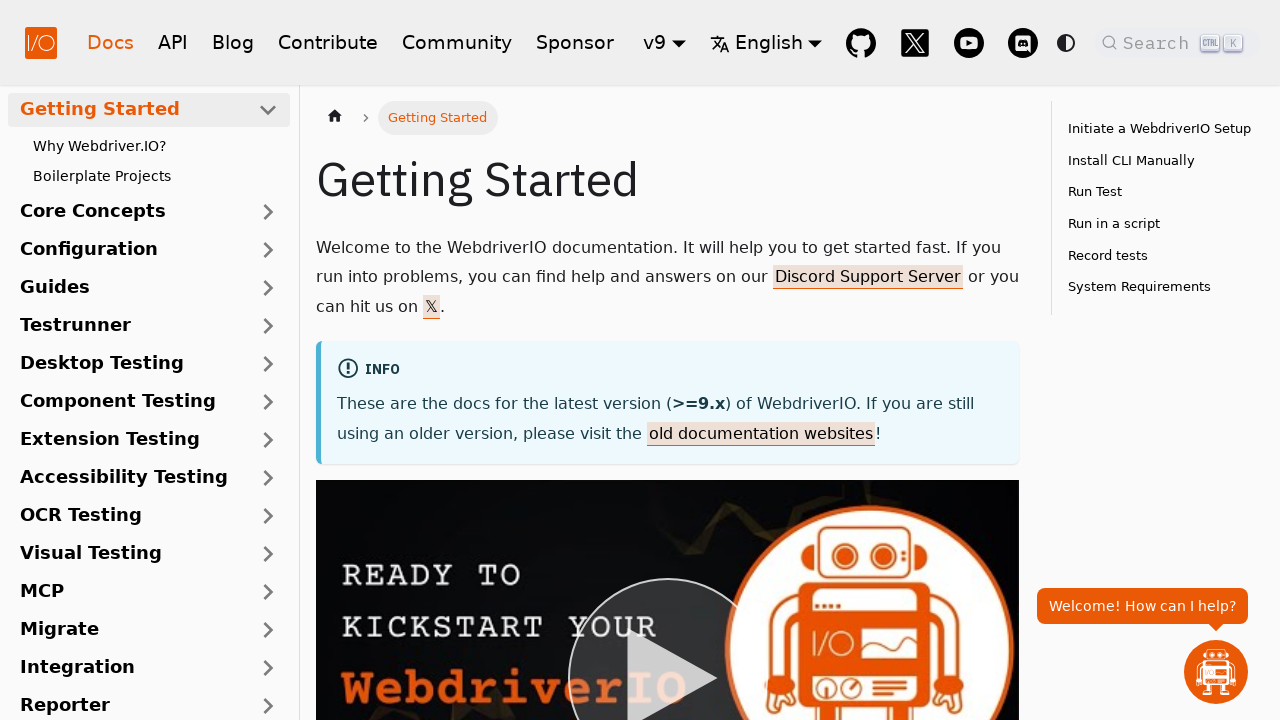

Located the Docs link element
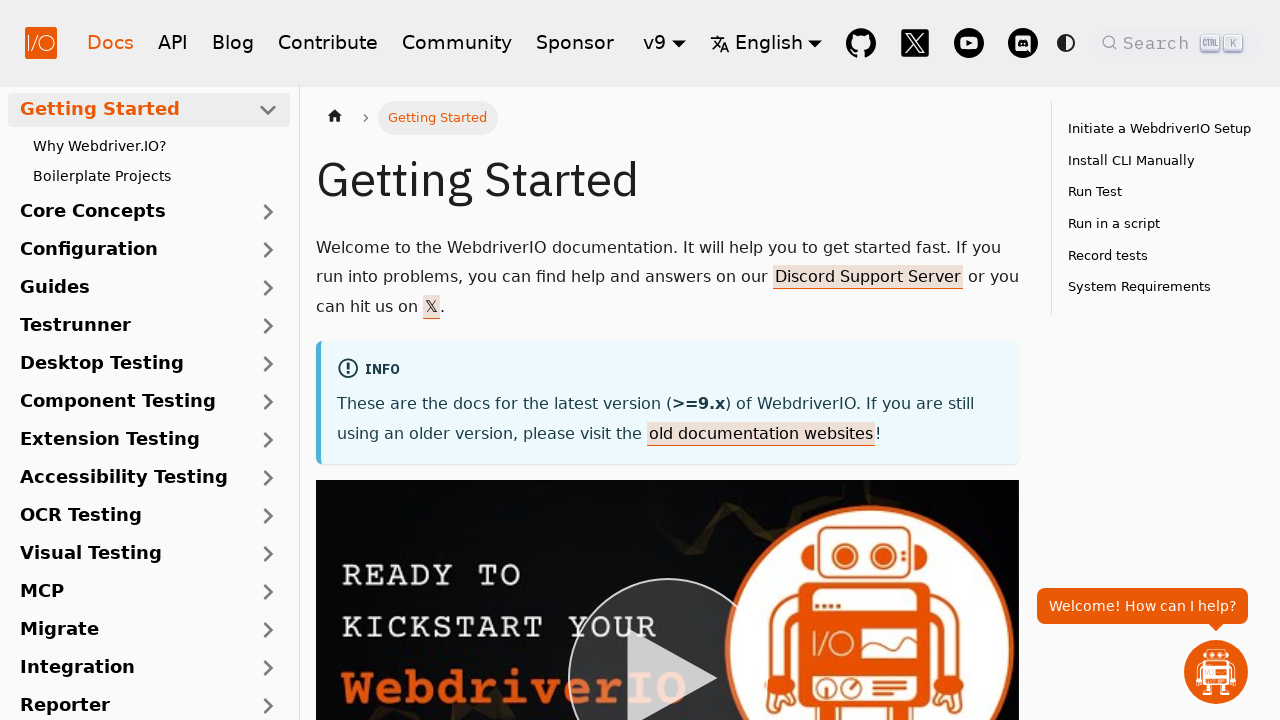

Verified that the Docs link is visible and enabled after click
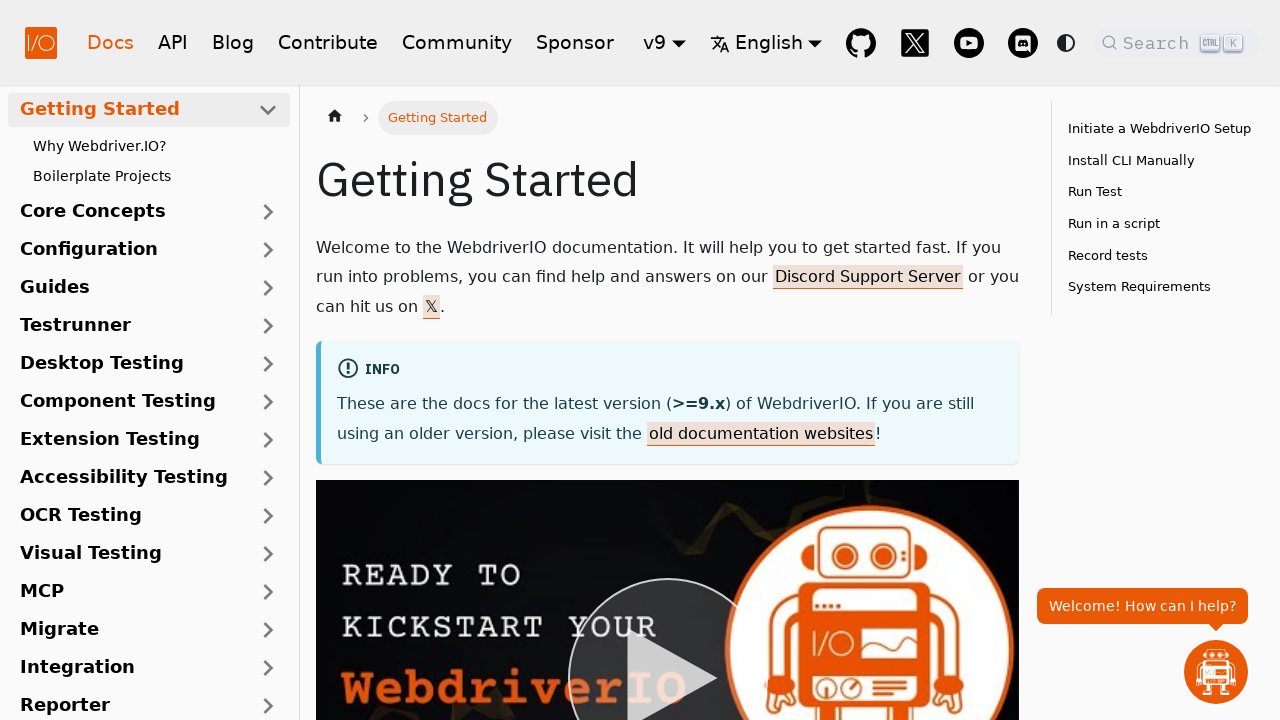

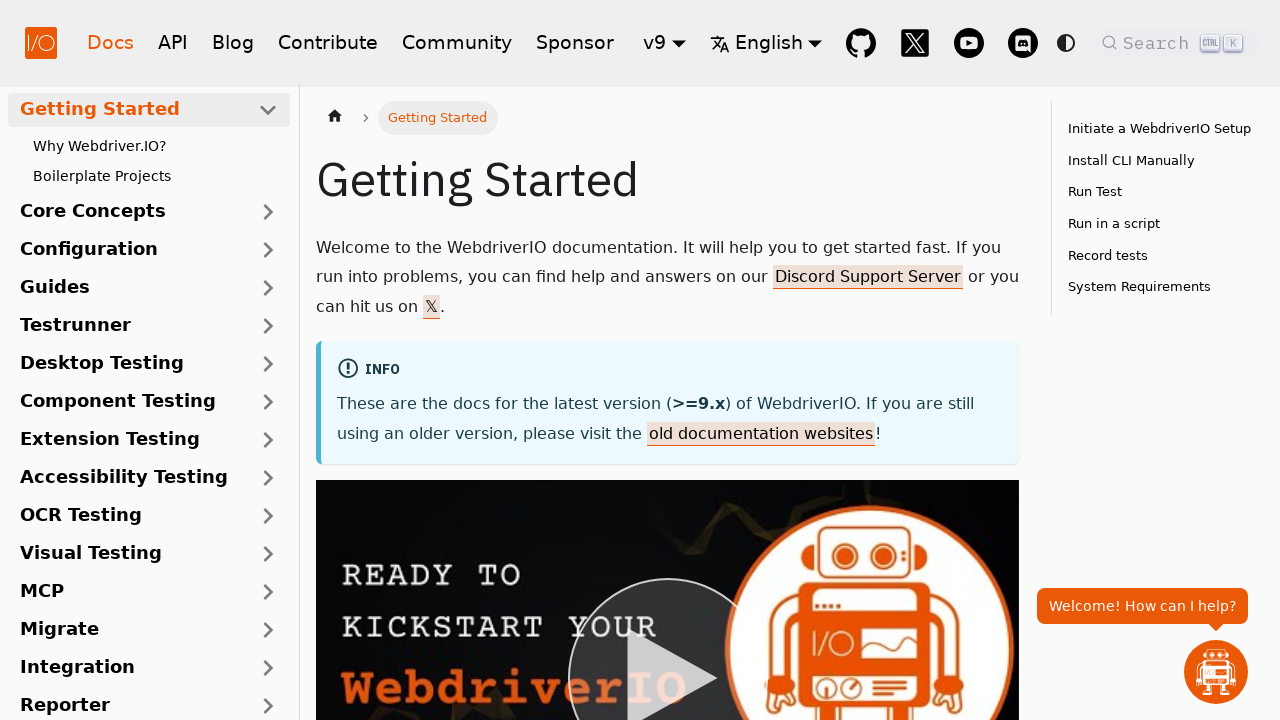